Tests enable/disable functionality by disabling an input field, verifying it's disabled, then enabling it and verifying it can accept text

Starting URL: https://www.letskodeit.com/practice

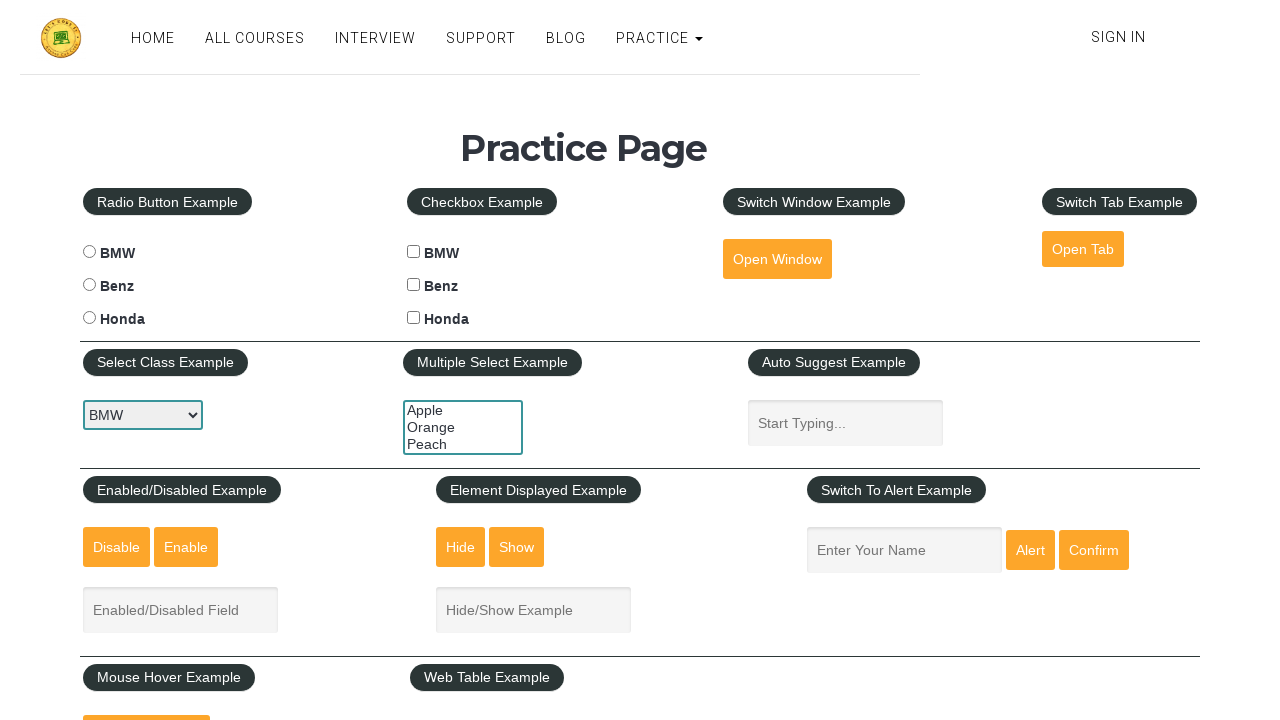

Located disable button element
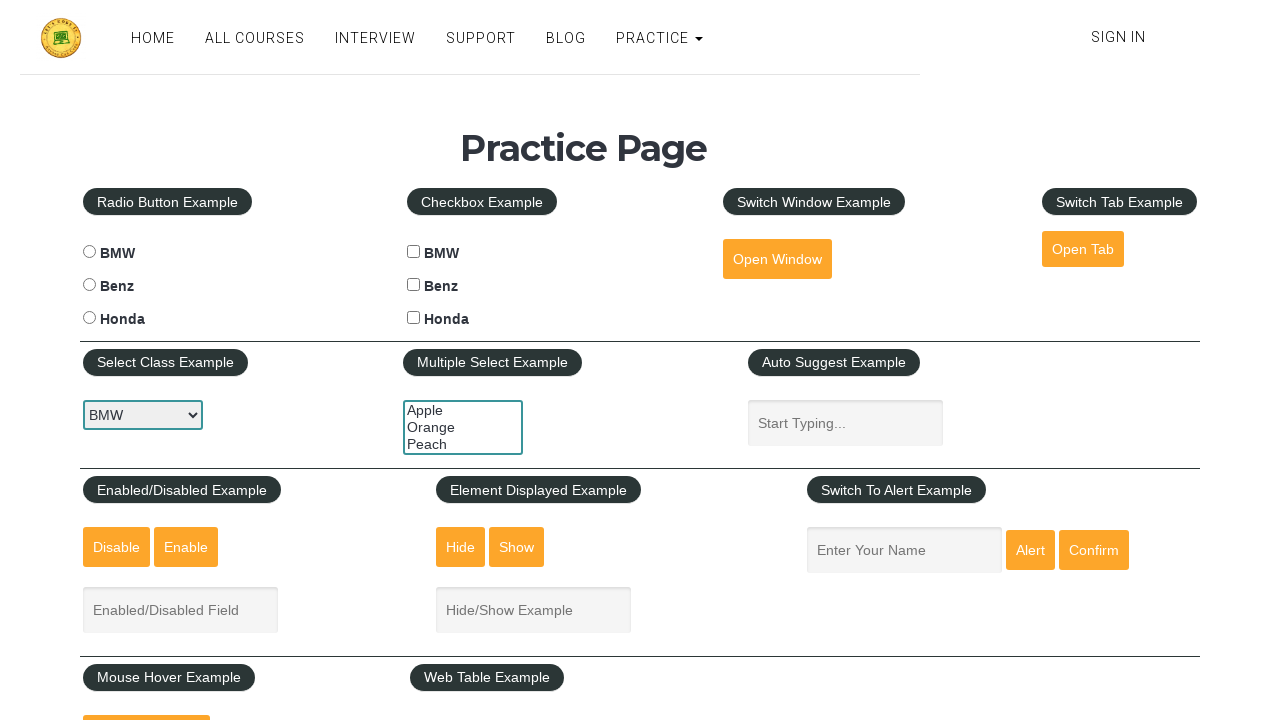

Scrolled disable button into view
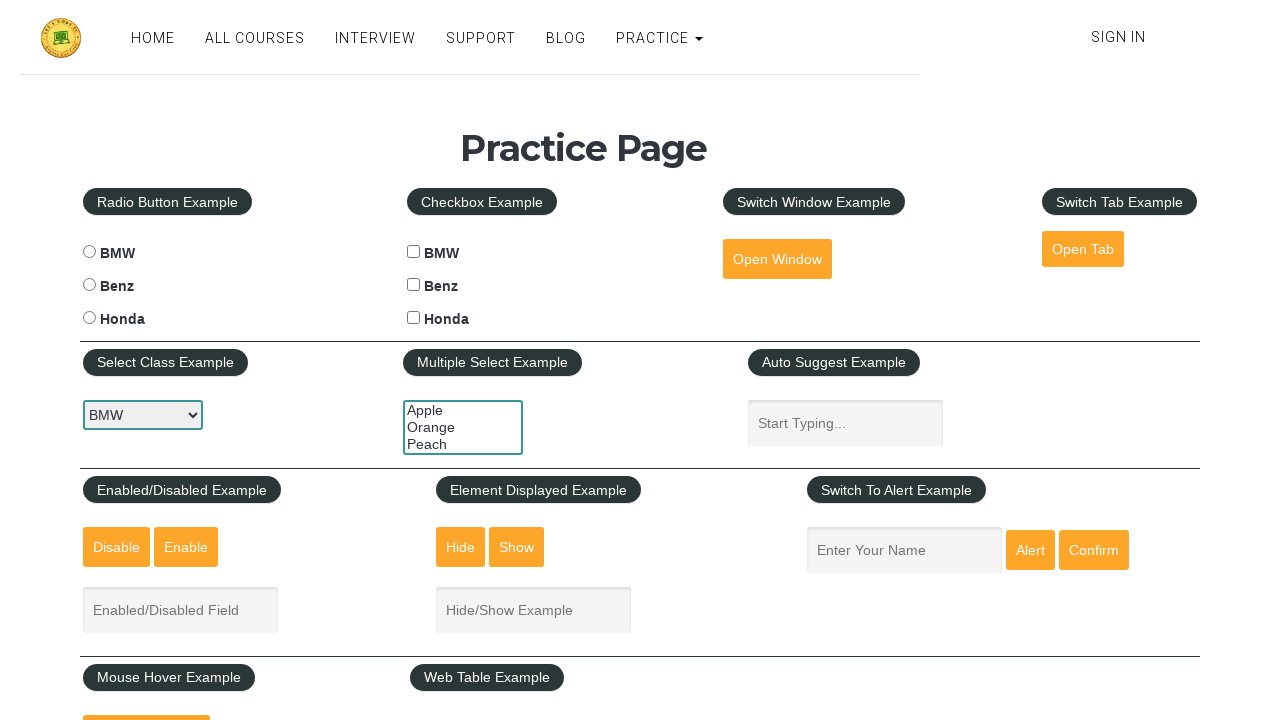

Clicked disable button to disable input field at (116, 547) on #disabled-button
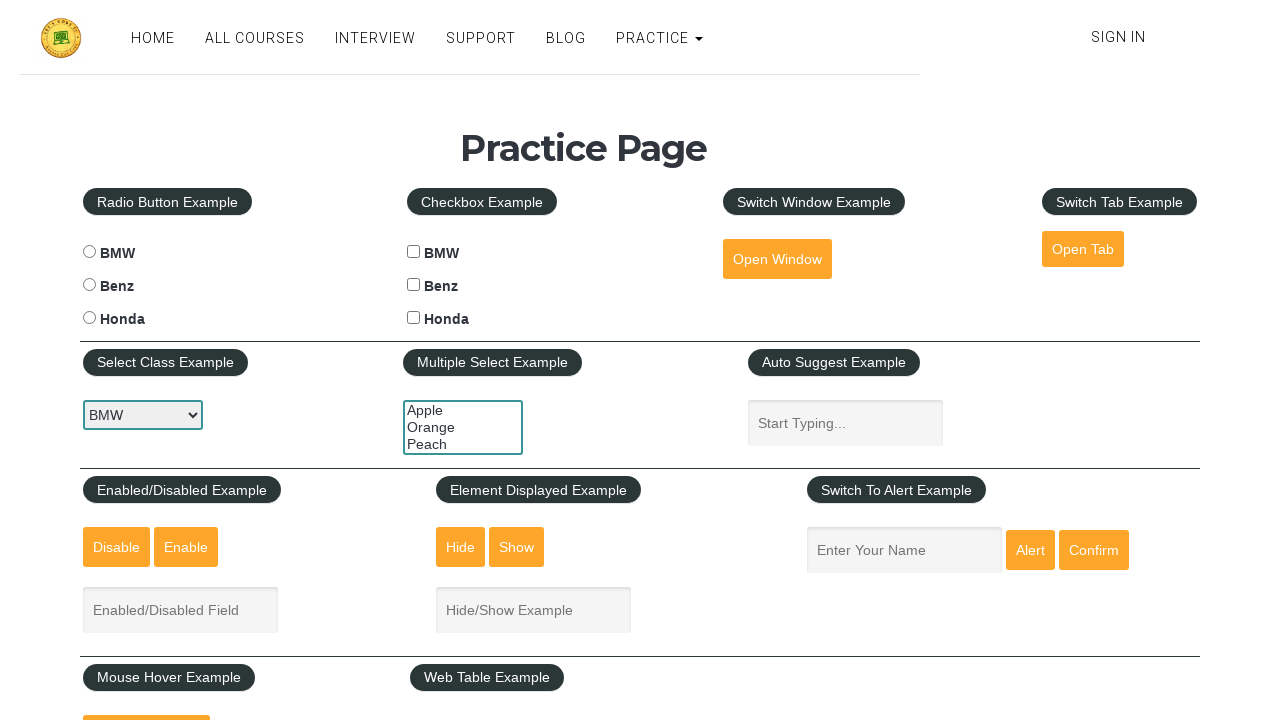

Located input field element
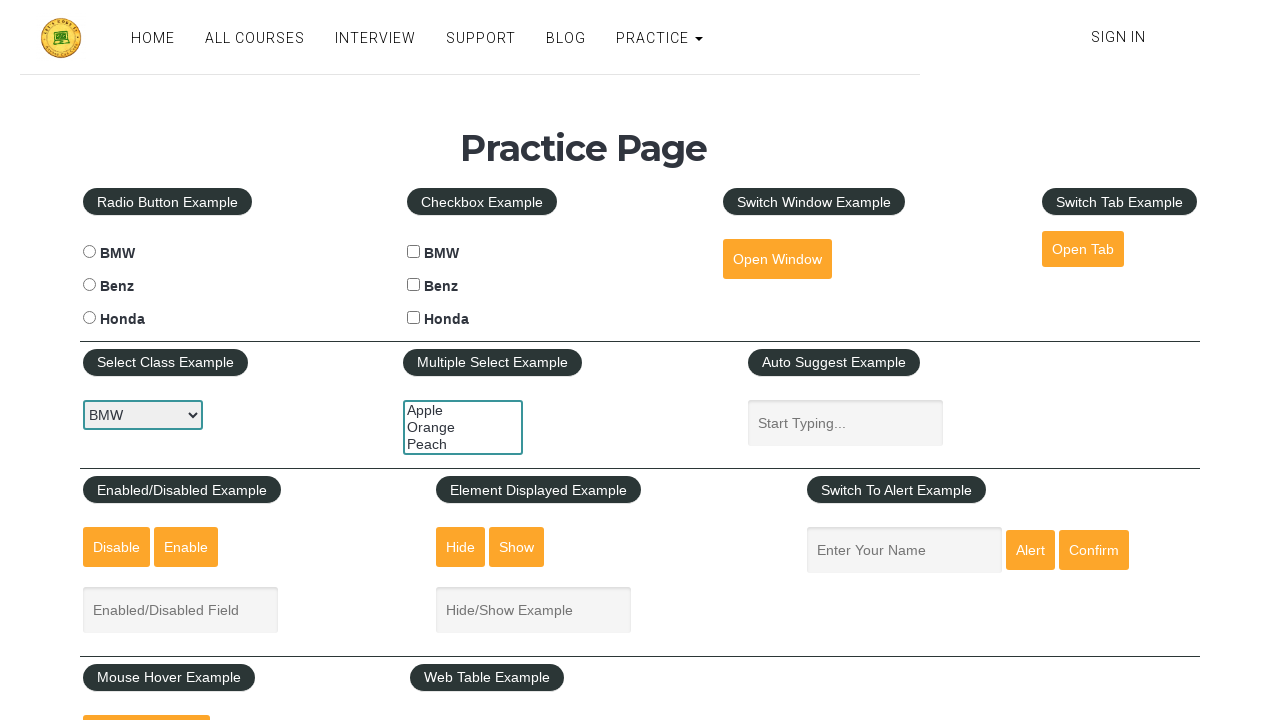

Verified input field is disabled
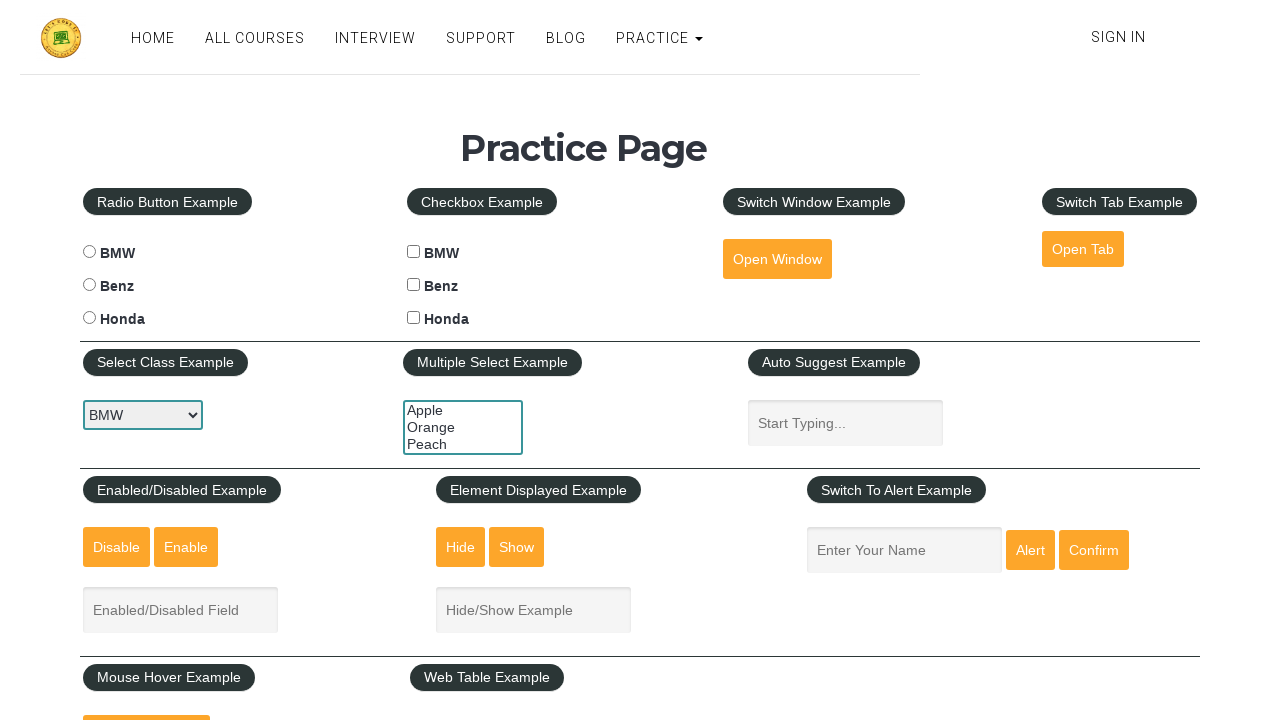

Located enable button element
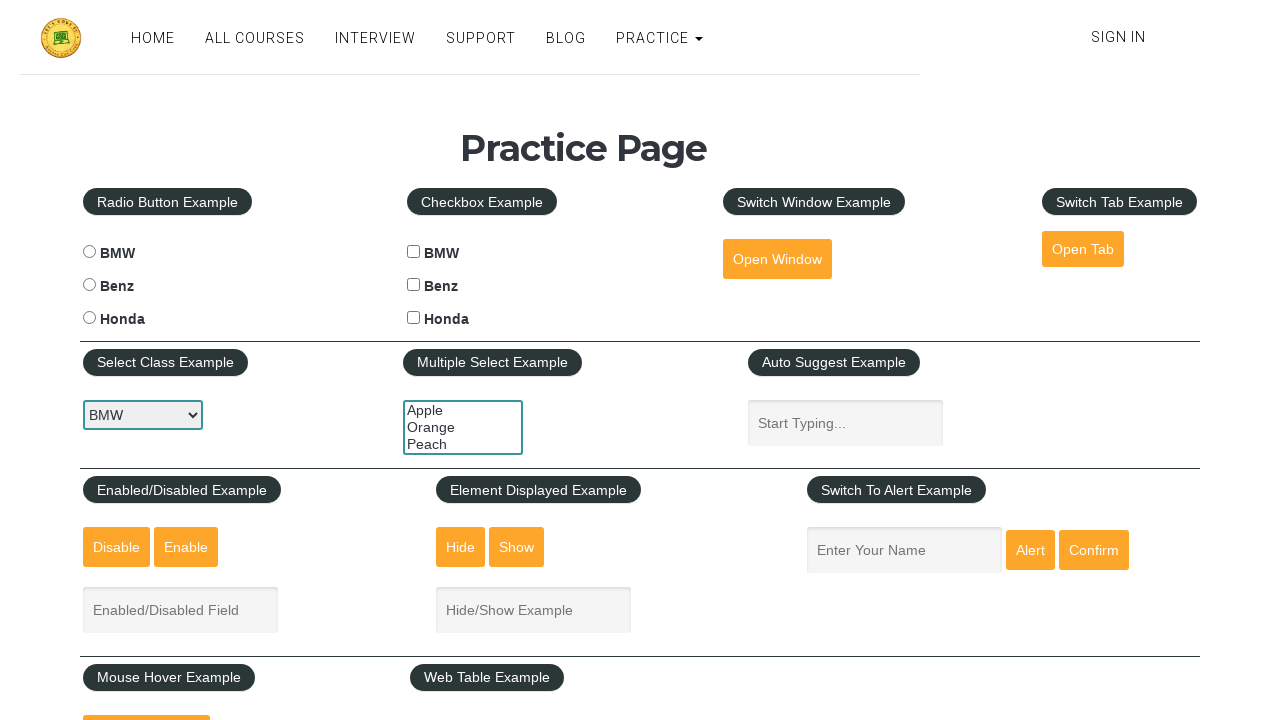

Scrolled enable button into view
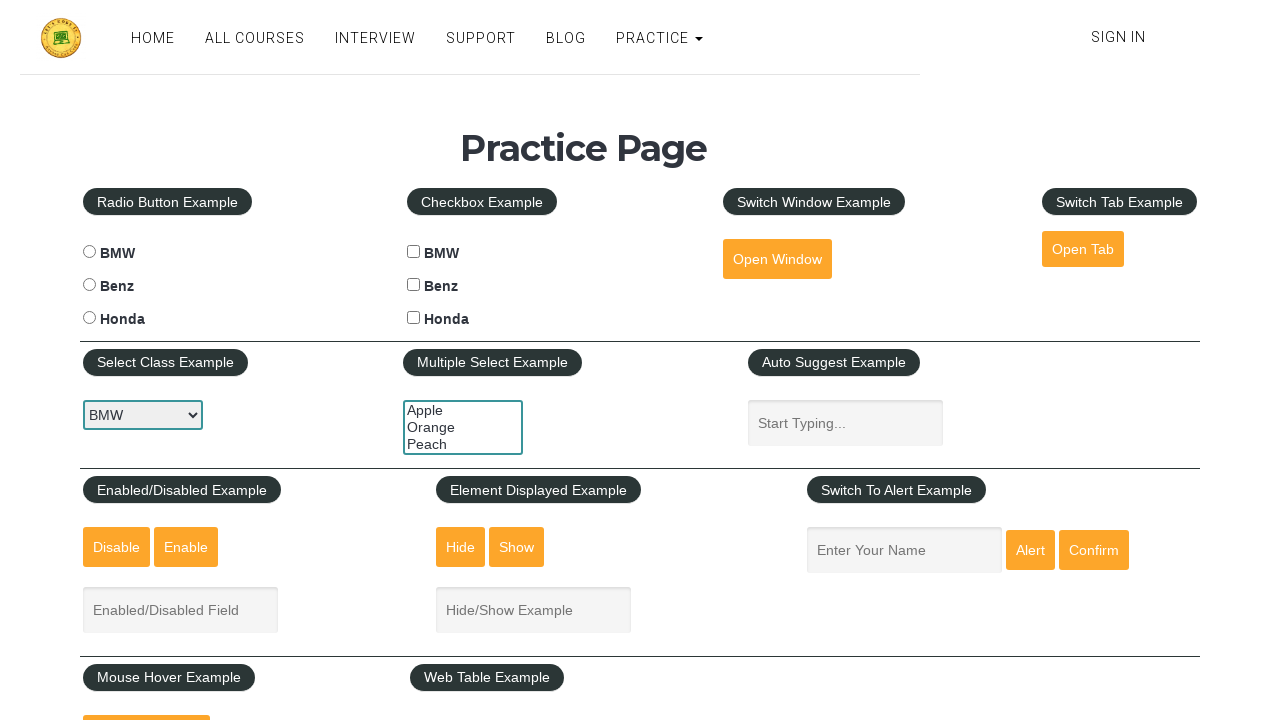

Clicked enable button to enable input field at (186, 547) on #enabled-button
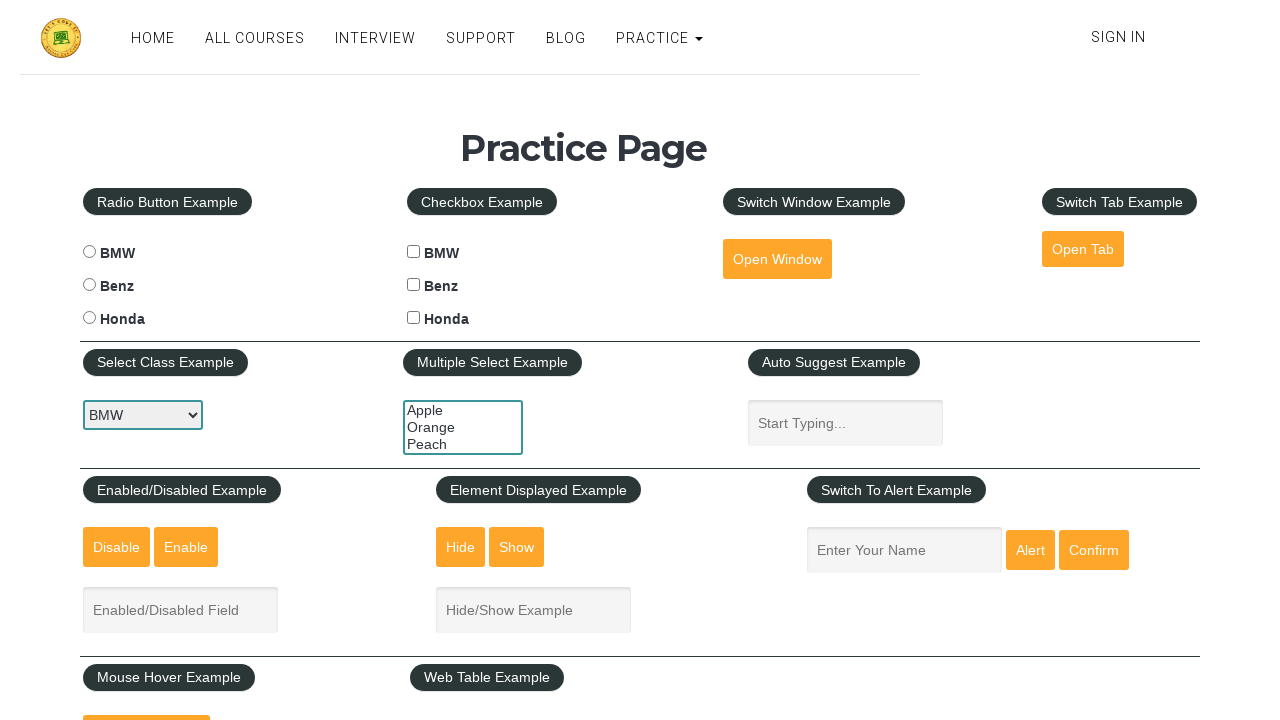

Verified input field is enabled
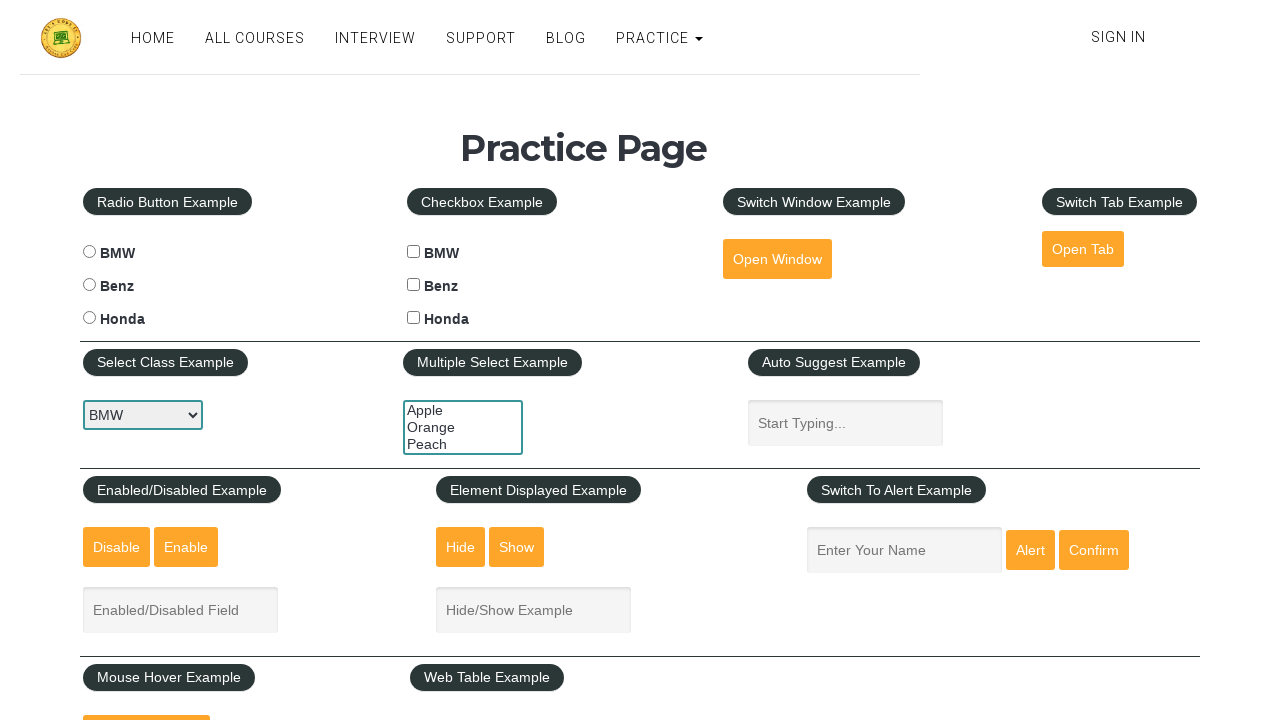

Filled enabled input field with 'falguni' on #enabled-example-input
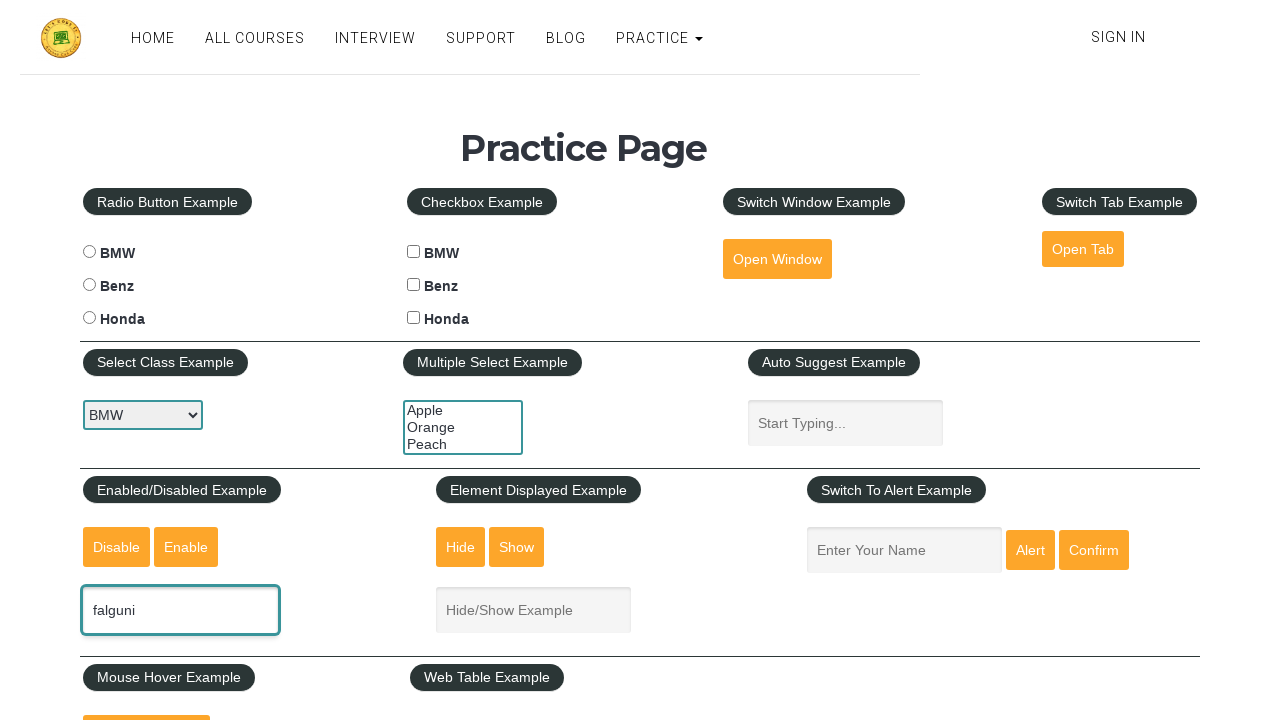

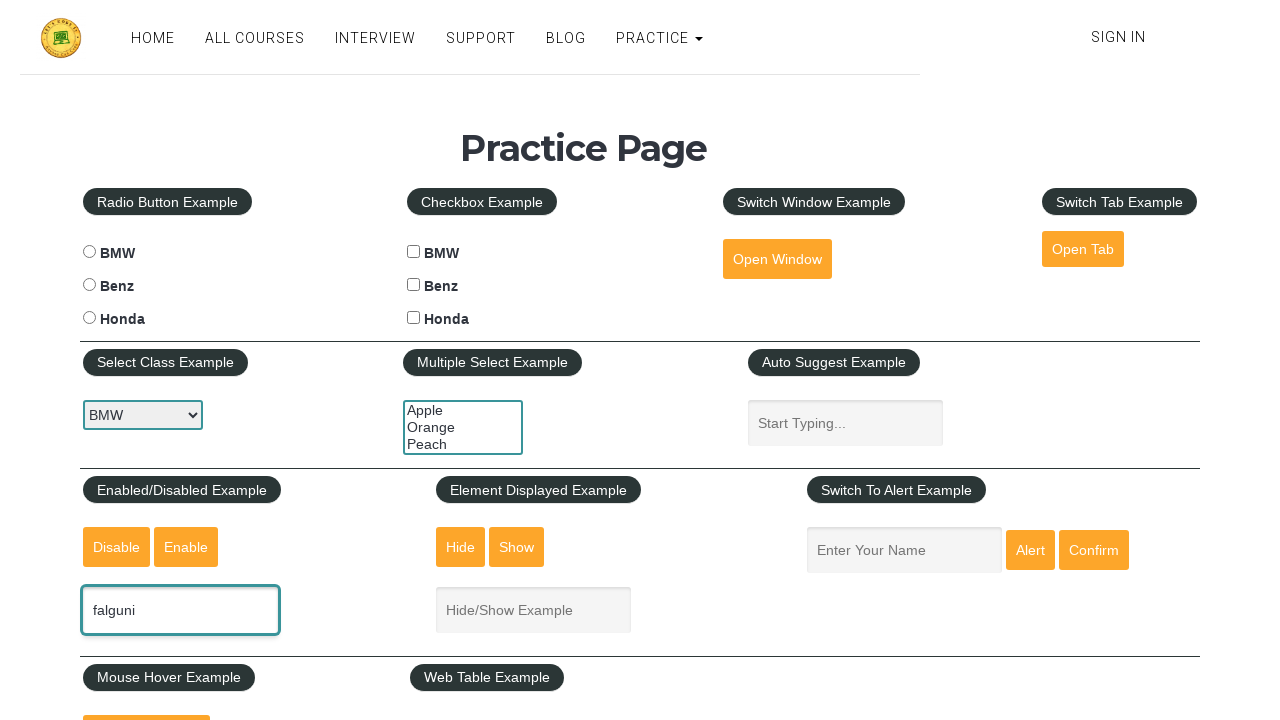